Tests file upload functionality on a practice form by scrolling to the upload section and interacting with the file input element

Starting URL: https://demoqa.com/automation-practice-form

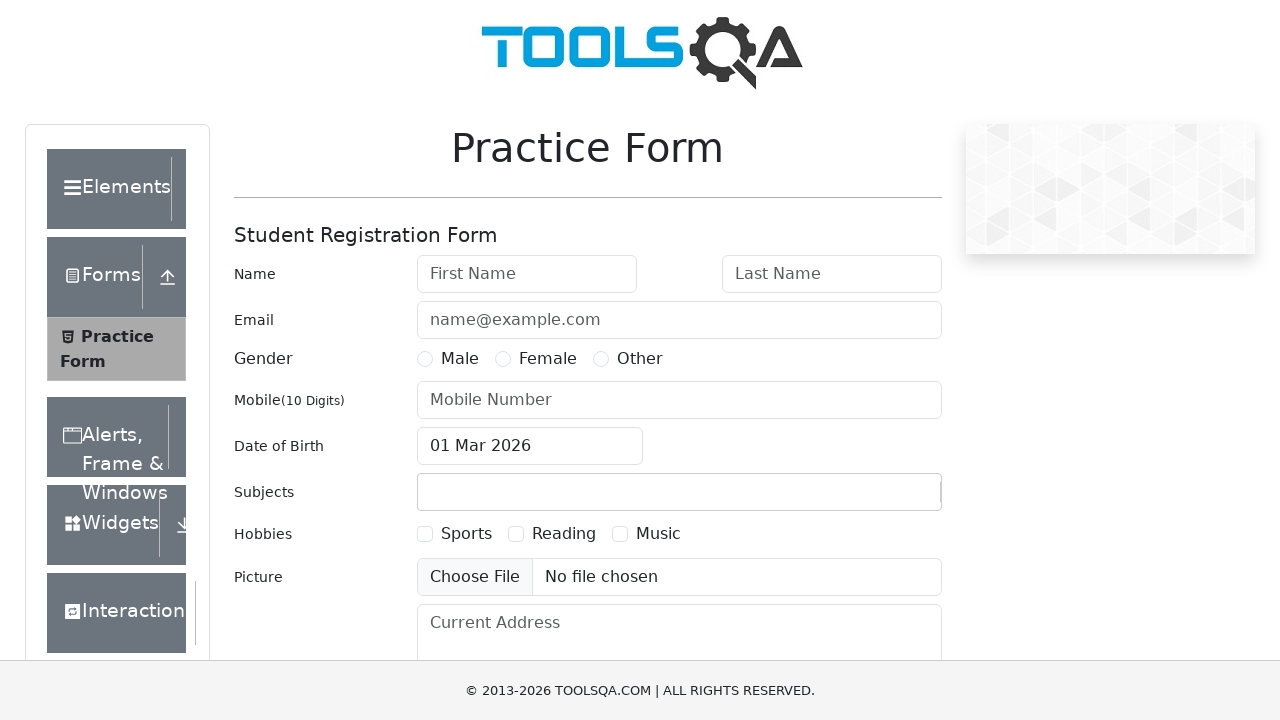

Retrieved and printed page title
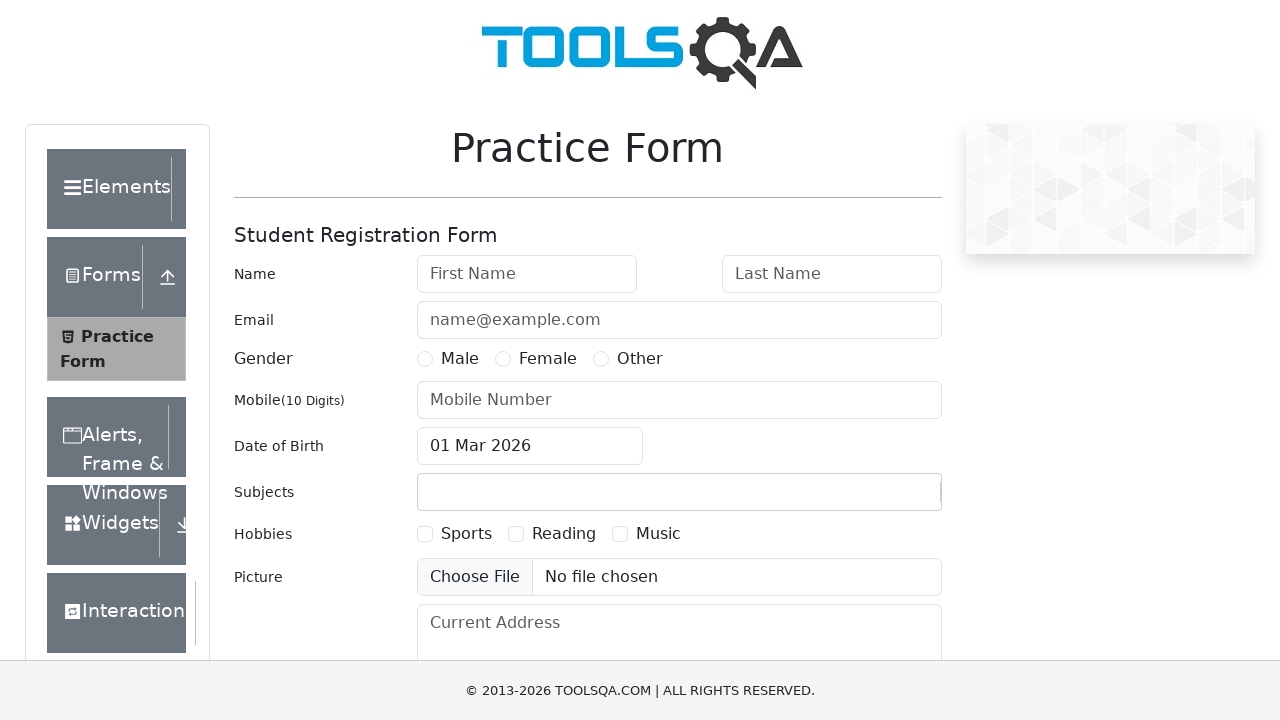

Retrieved and printed page URL
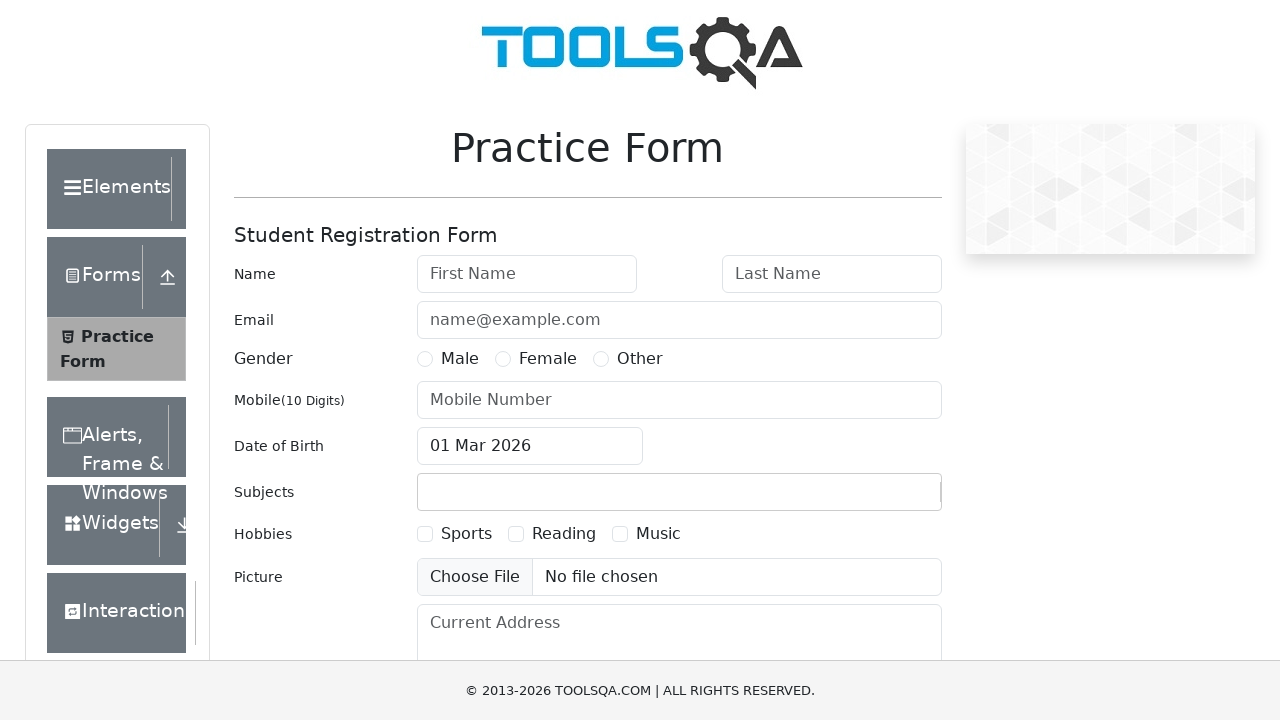

Scrolled down 500 pixels to reveal upload section
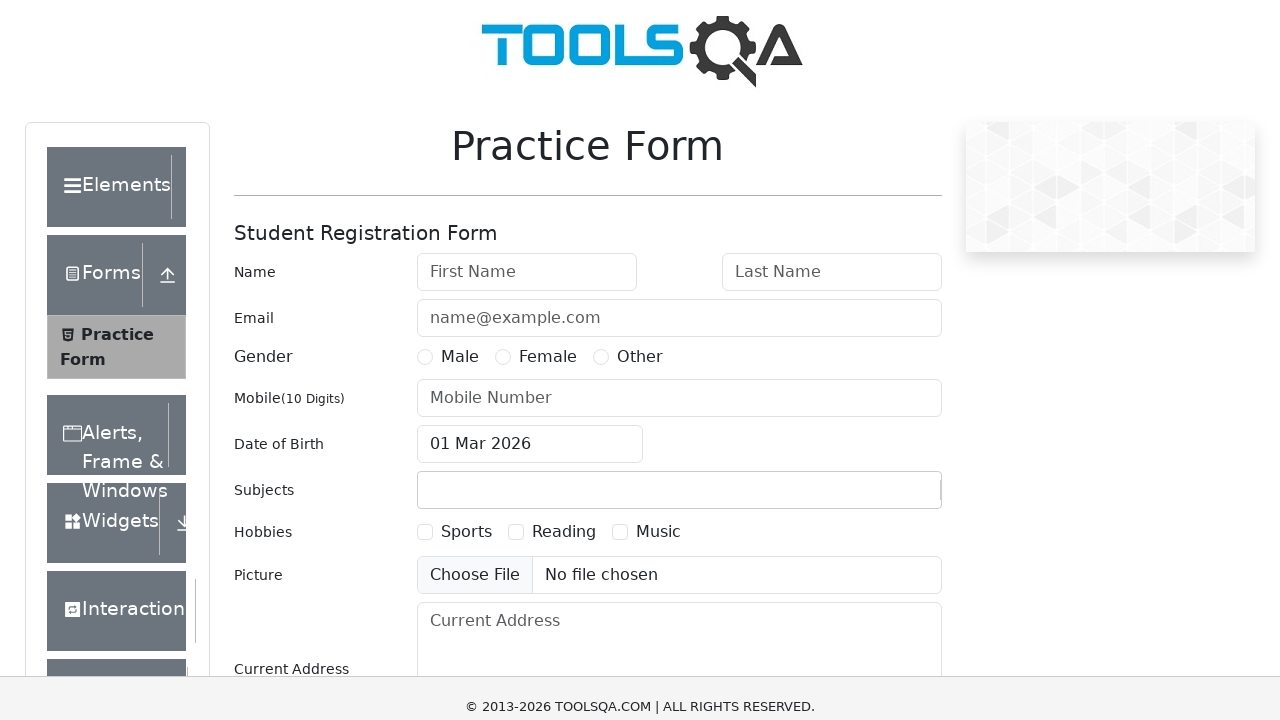

Created temporary test file for upload
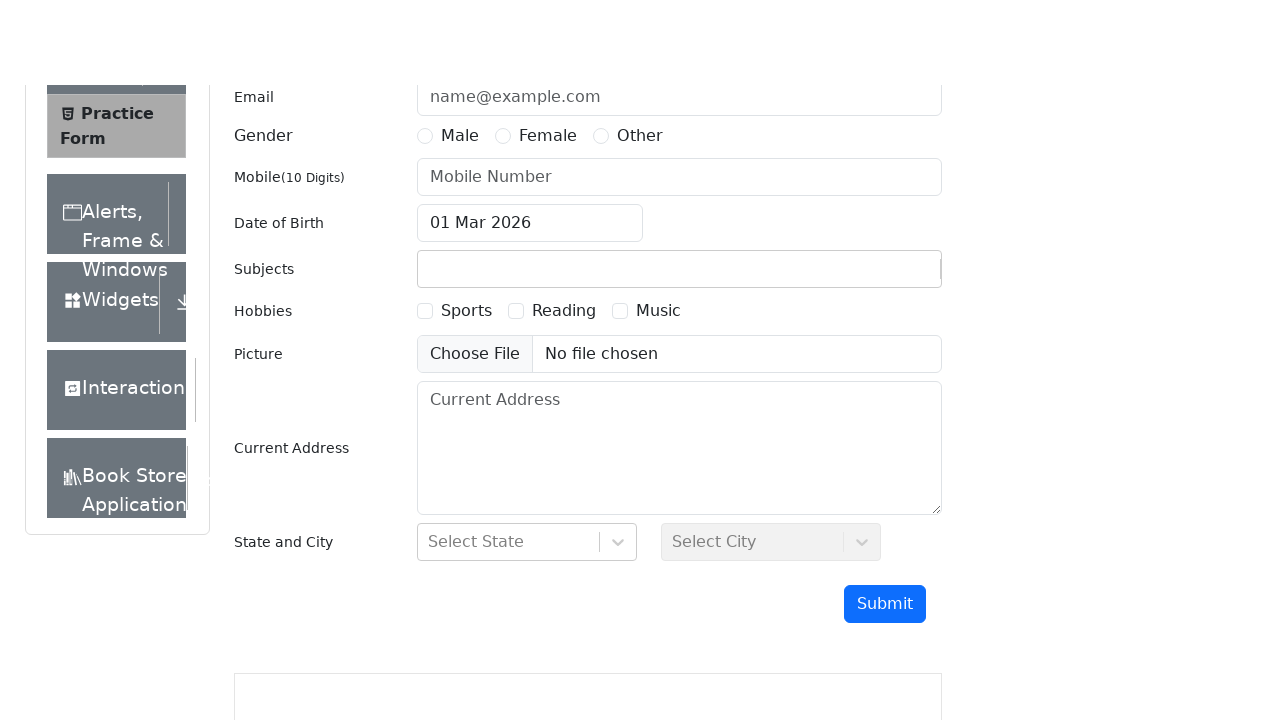

Set input file to uploadPicture element
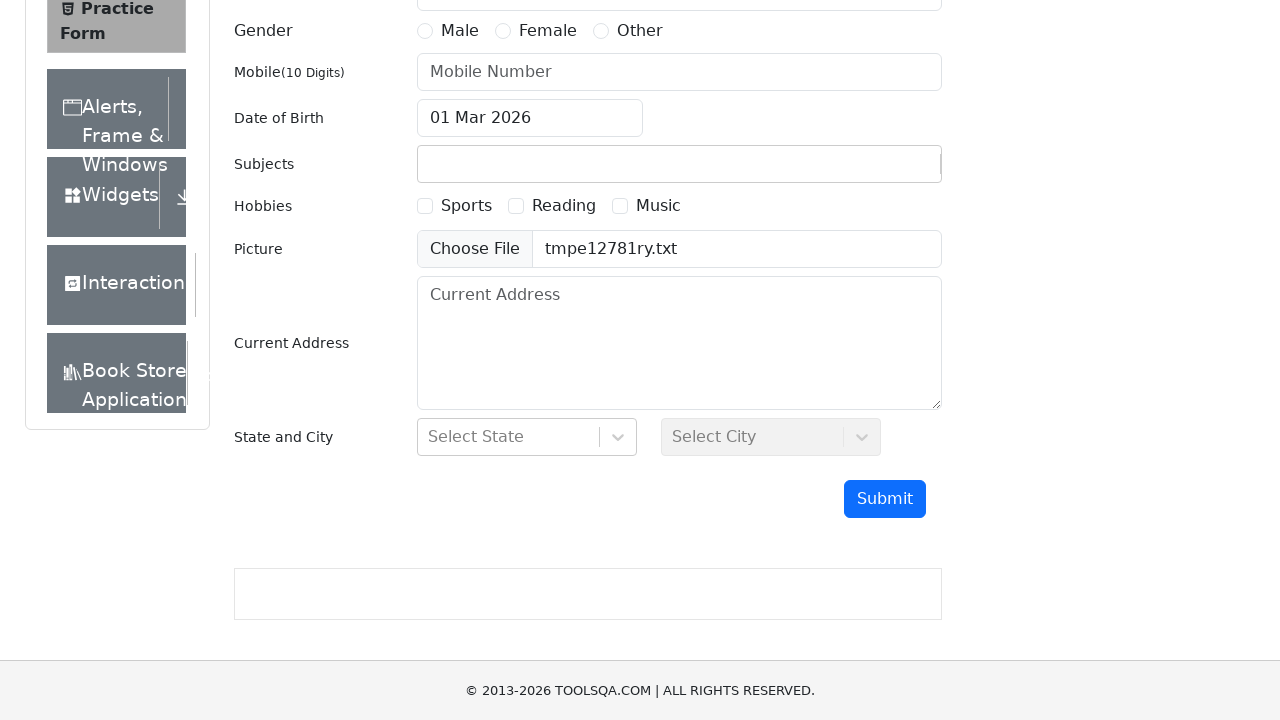

Cleaned up temporary file after upload
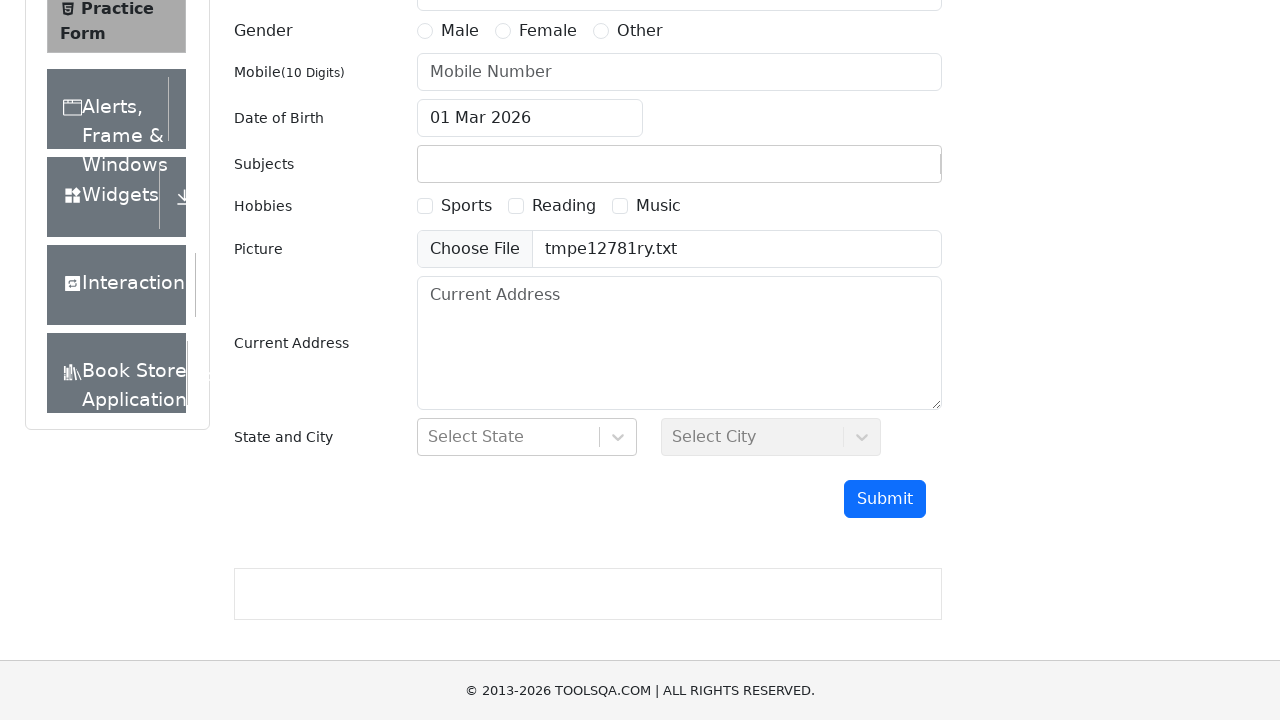

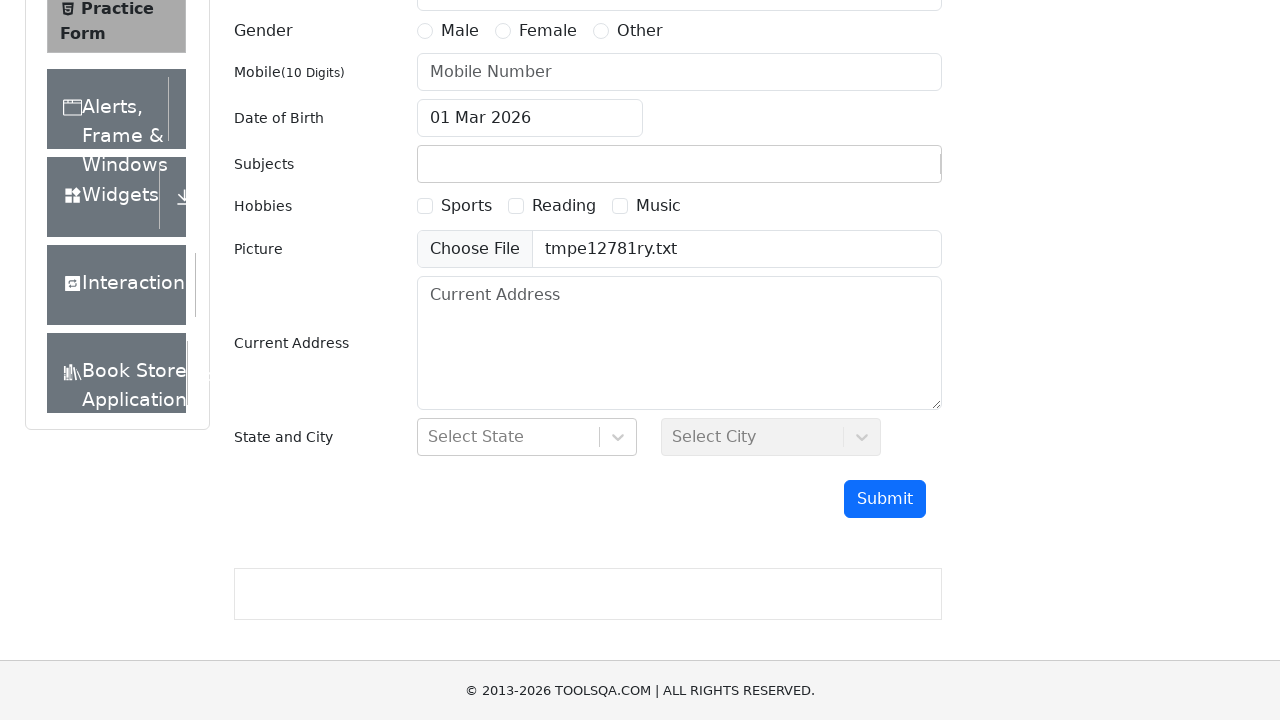